Tests page scrolling functionality by scrolling down and then back up on the HYR Tutorials website

Starting URL: https://www.hyrtutorials.com/

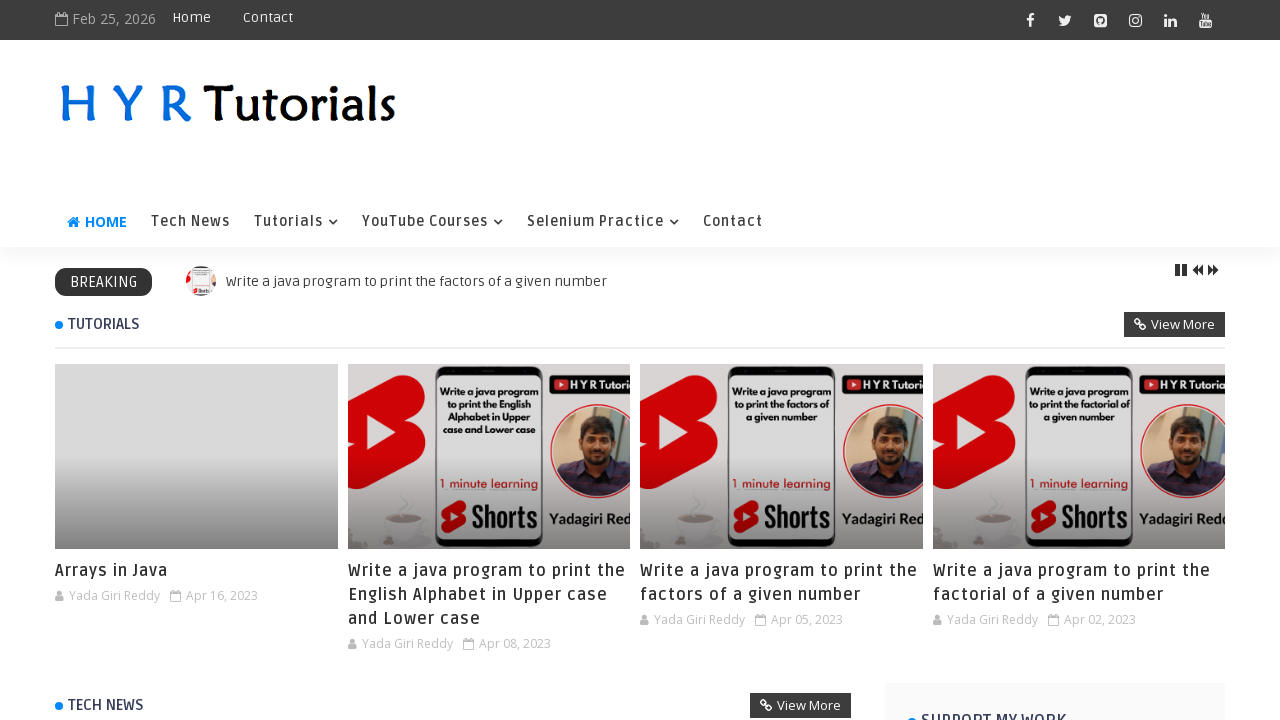

Scrolled down the page by 4500 pixels
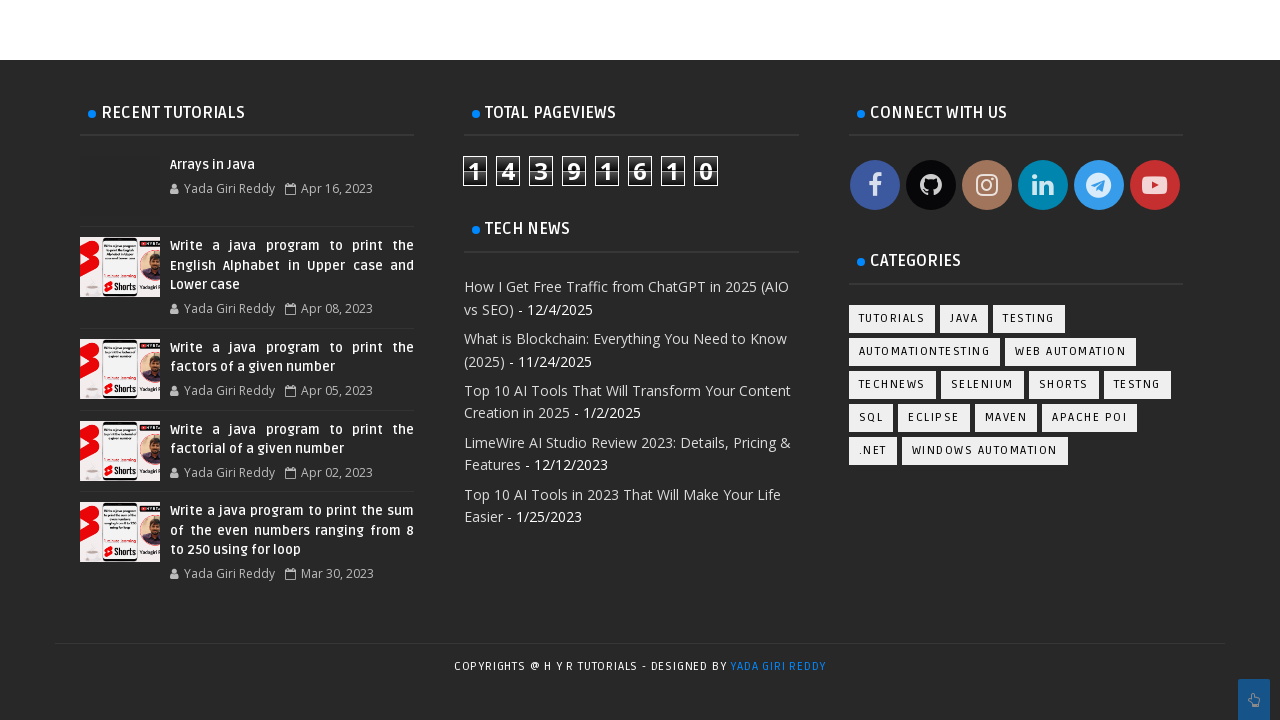

Waited 4 seconds for scroll visual effect
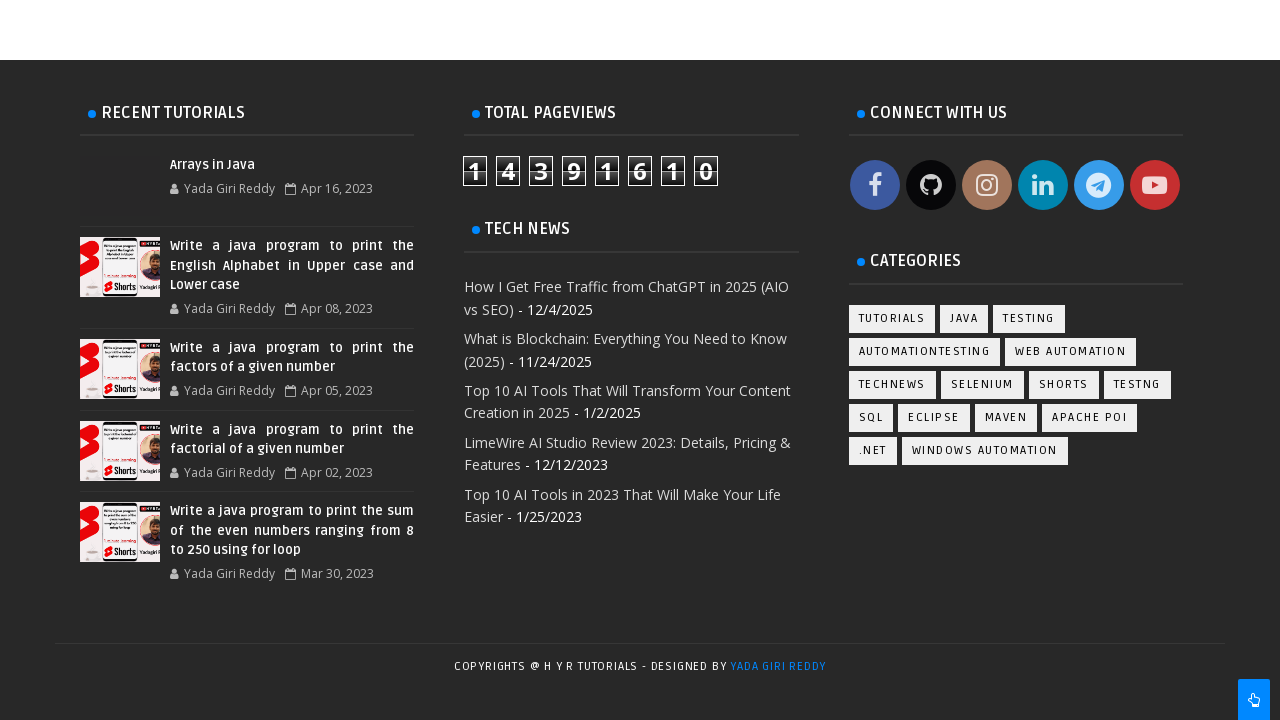

Scrolled back up the page by 3500 pixels
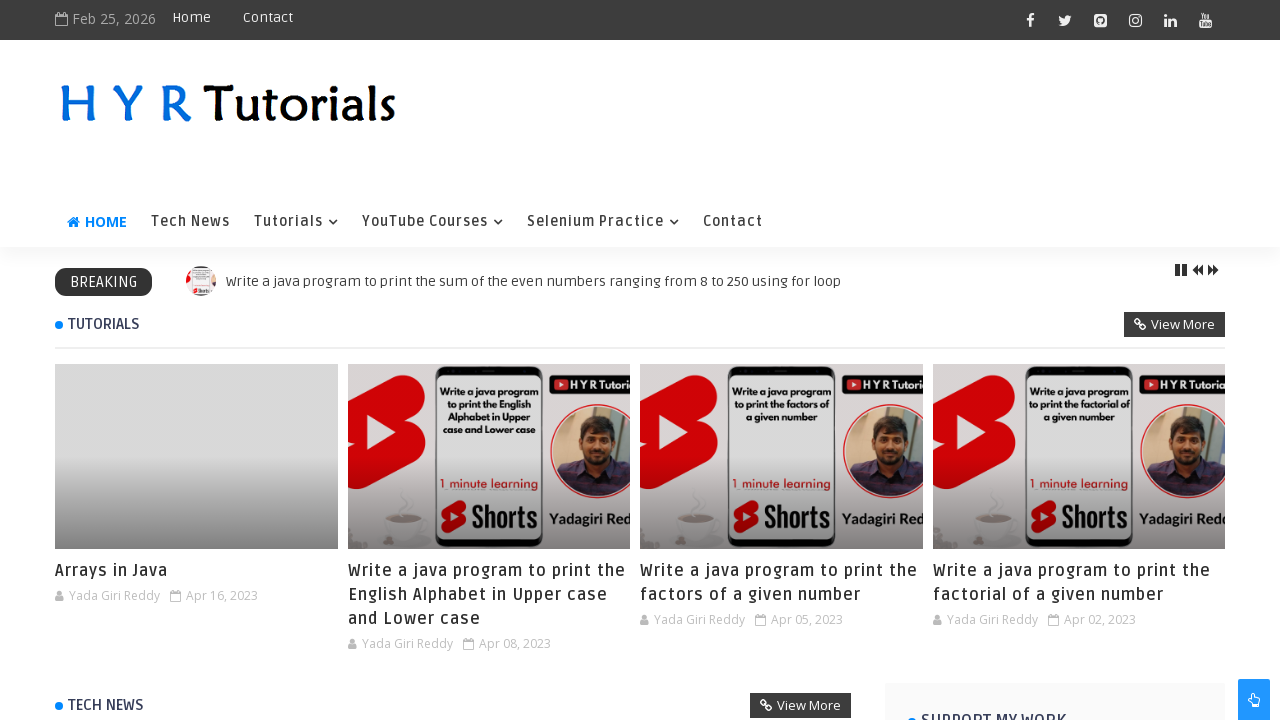

Waited 4 seconds for scroll visual effect
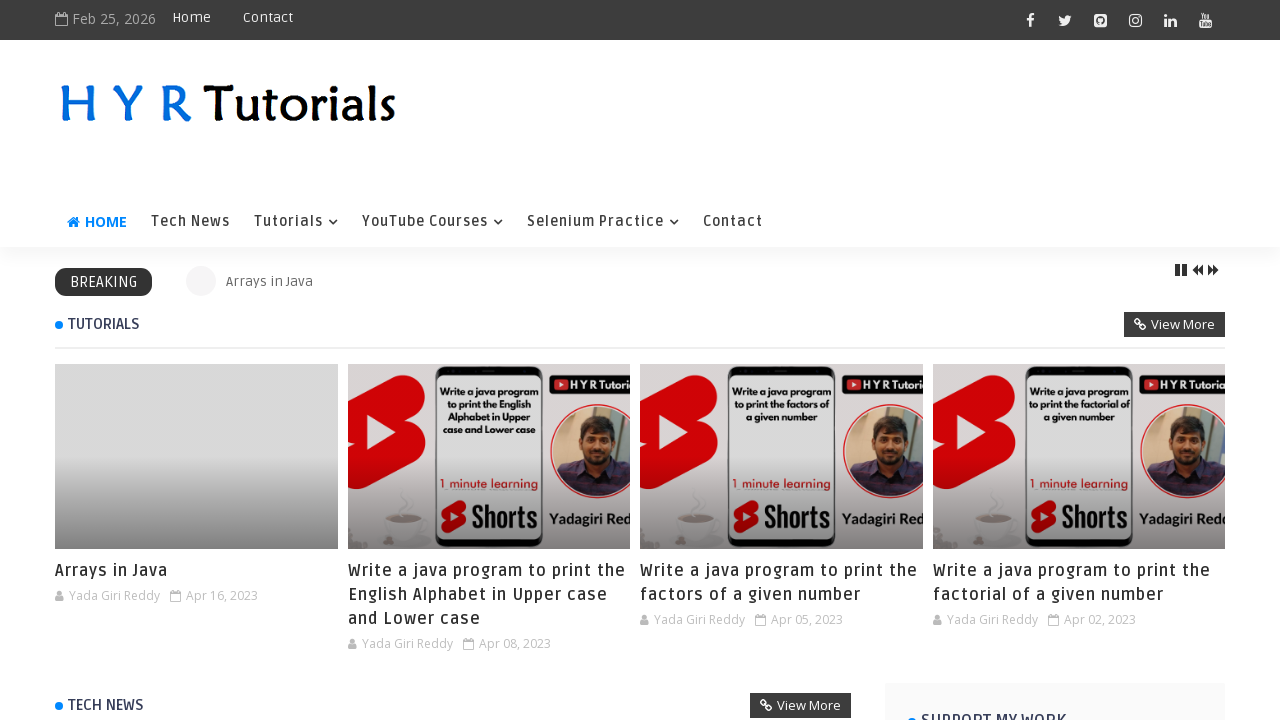

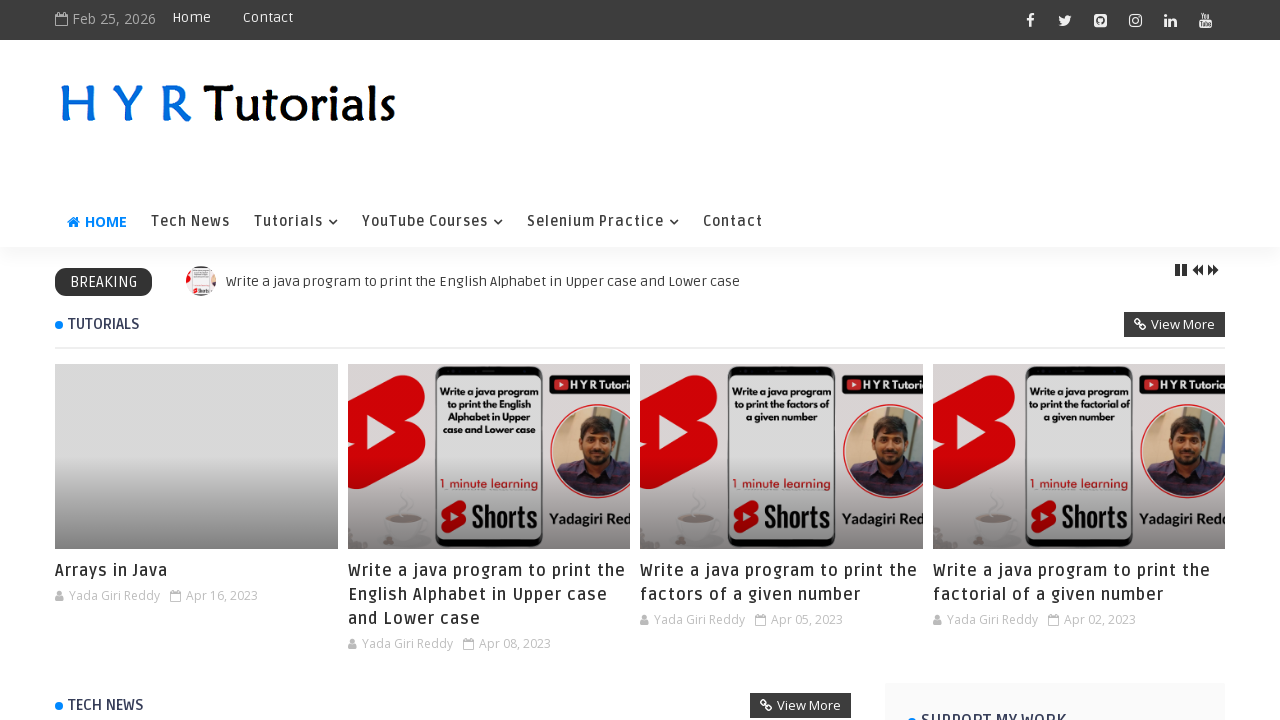